Tests that clicking login without entering credentials shows an error message

Starting URL: https://the-internet.herokuapp.com/

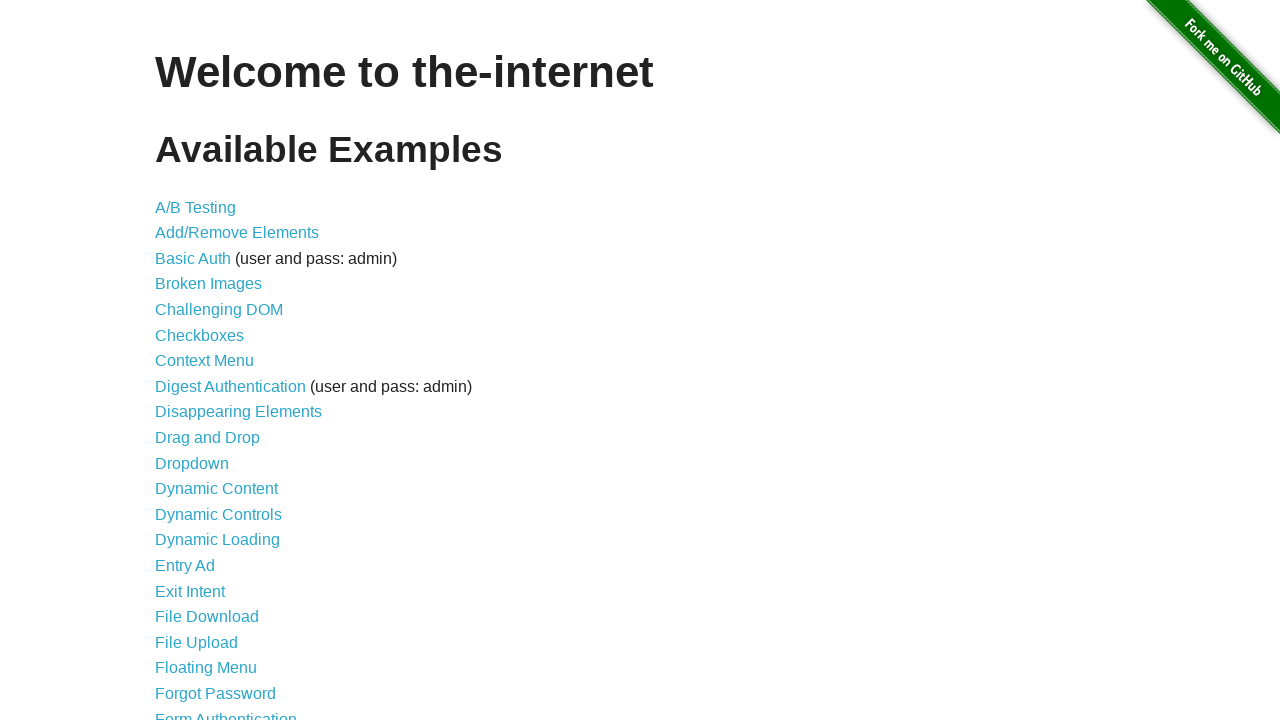

Clicked on Form Authentication link to navigate to login page at (226, 712) on xpath=//a[@href="/login"]
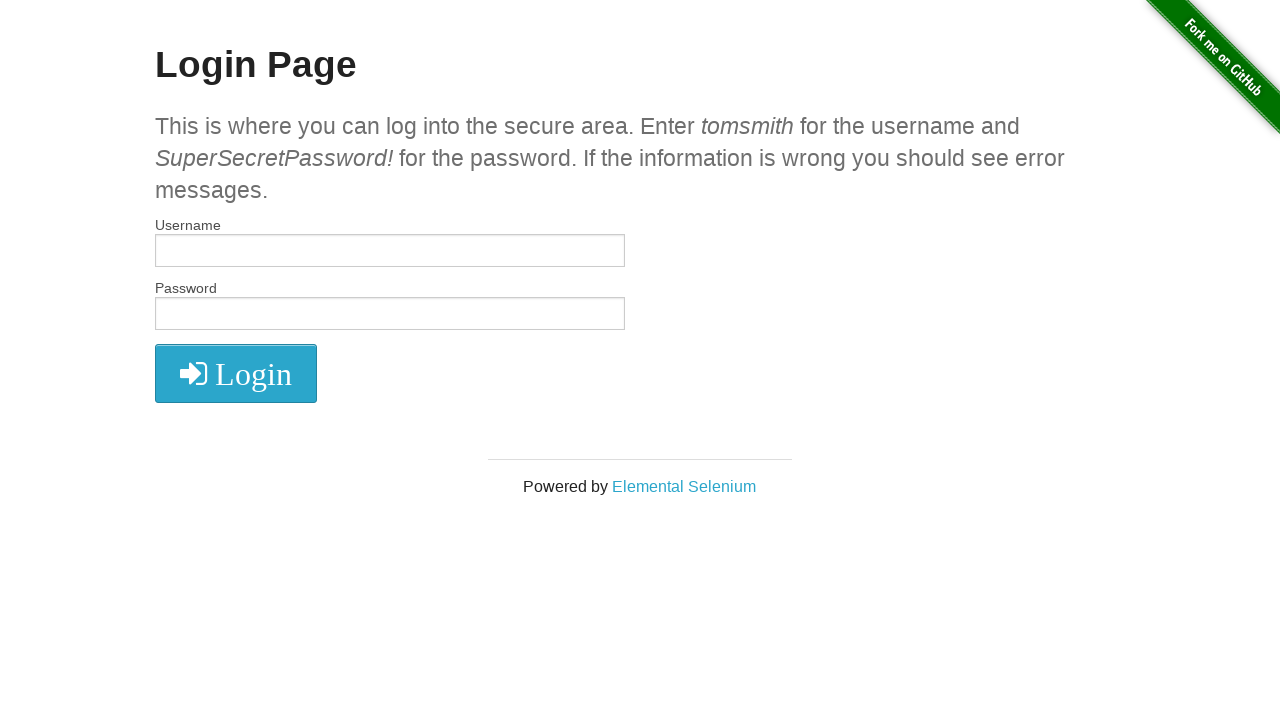

Clicked login button without entering credentials at (236, 373) on xpath=//*[@id='login']/button
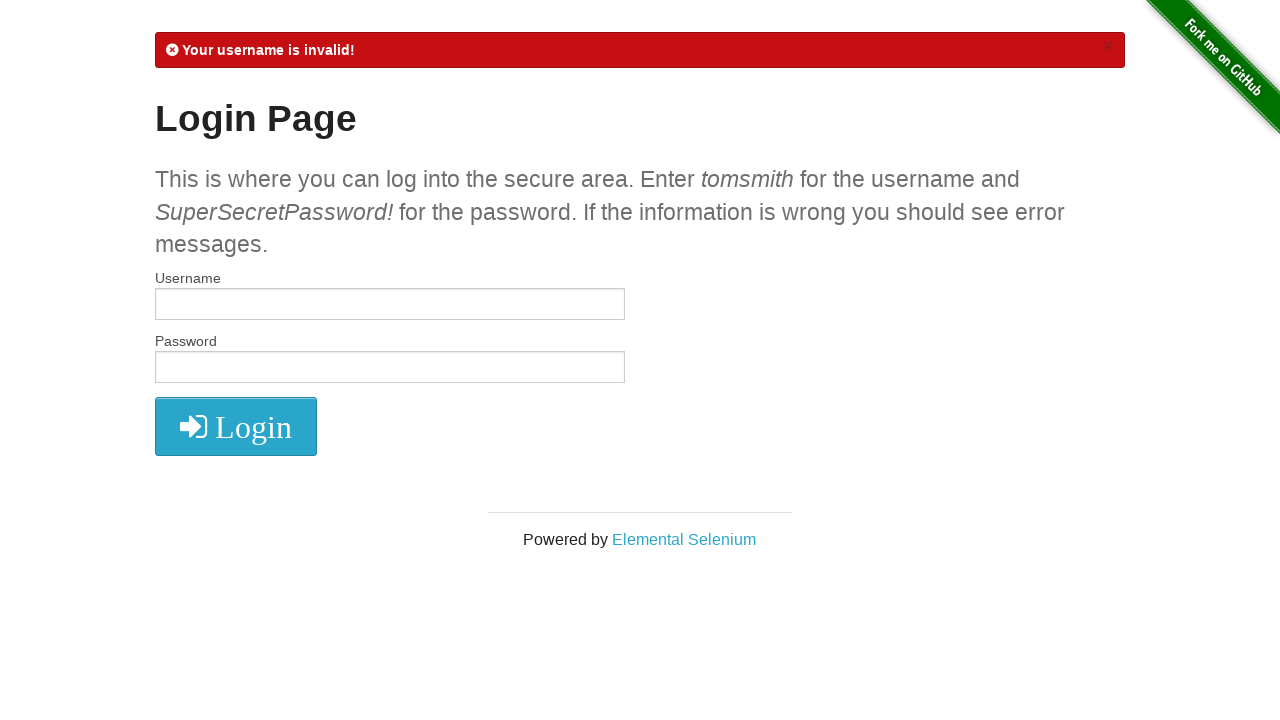

Located error message flash element
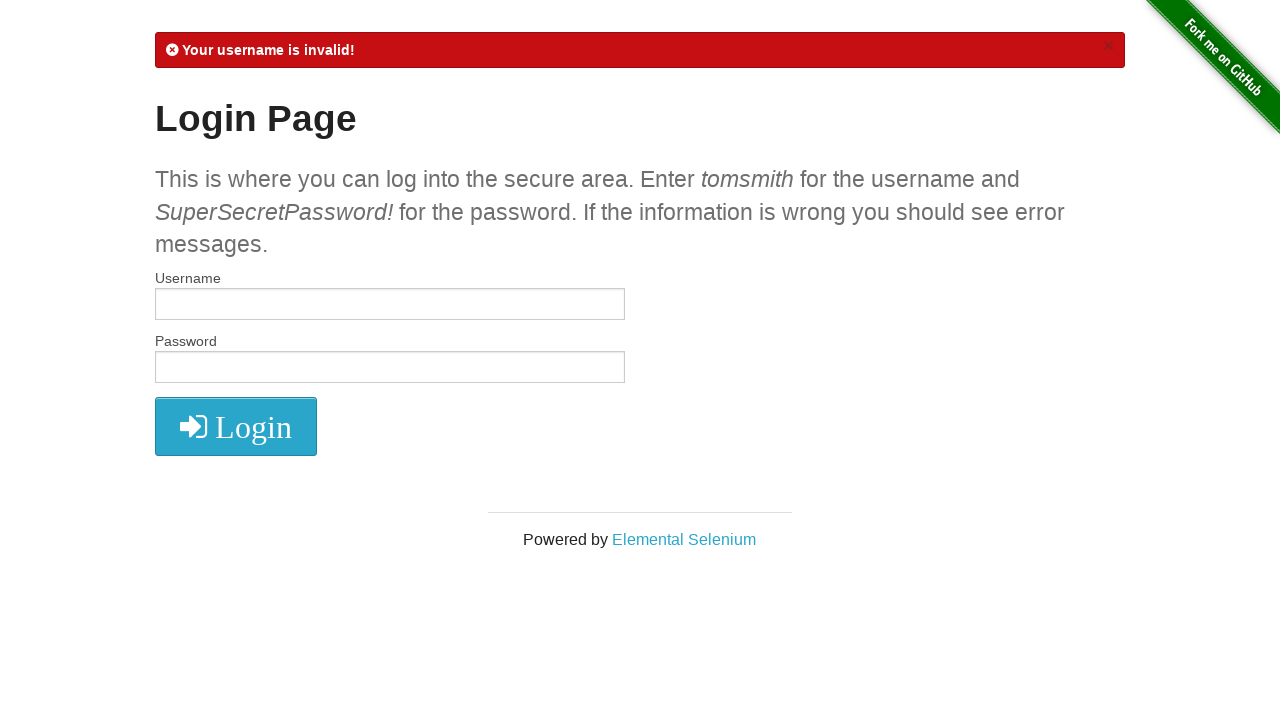

Verified error message is displayed
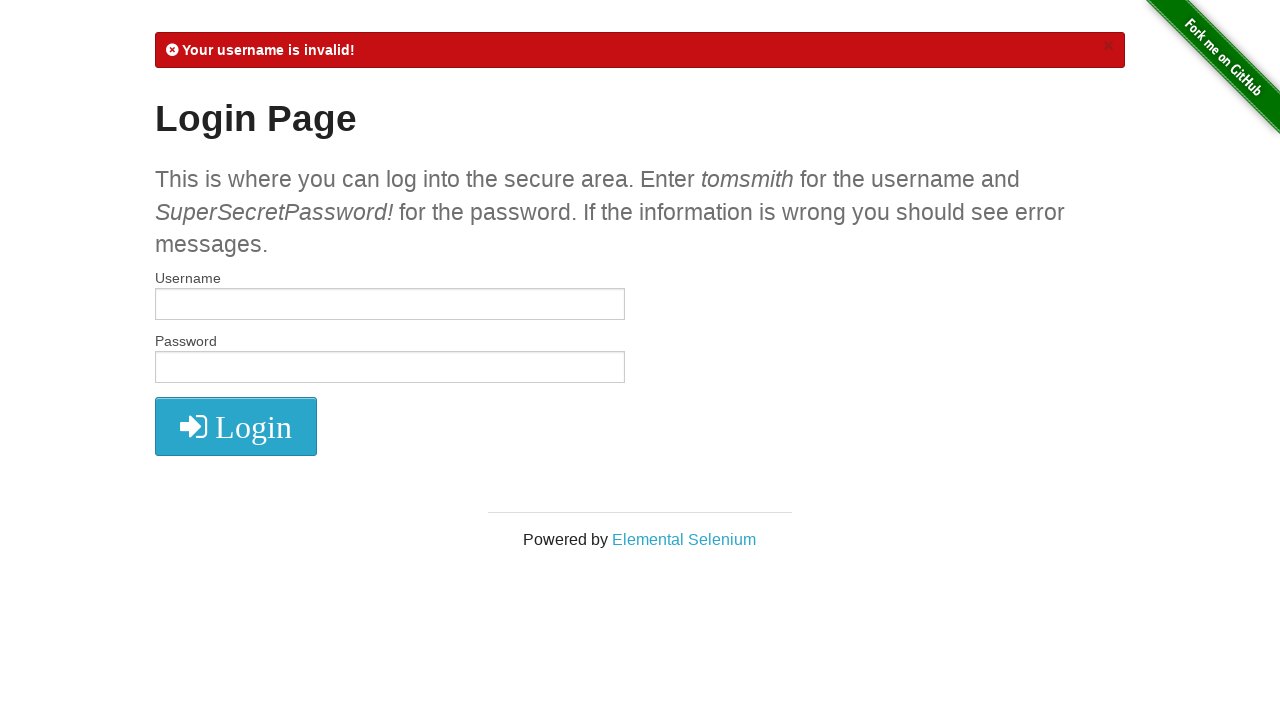

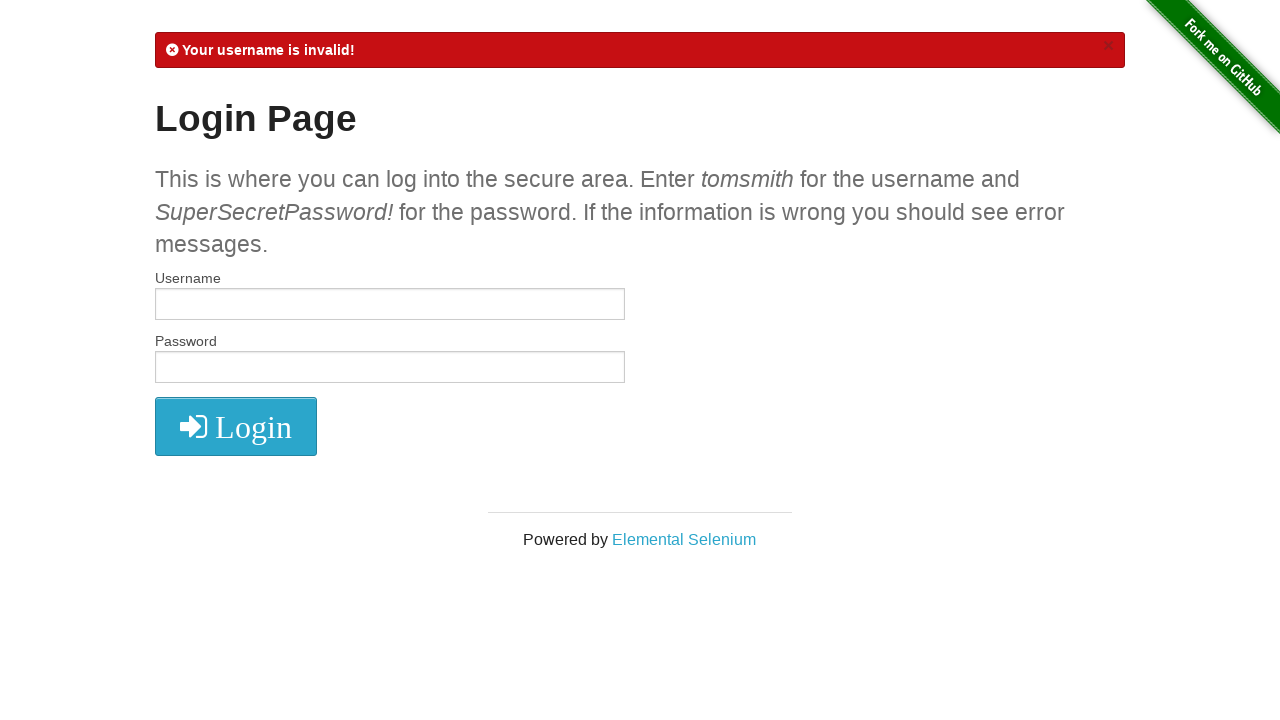